Tests the automation practice page by locating and interacting with checkbox elements on the page

Starting URL: https://rahulshettyacademy.com/AutomationPractice/

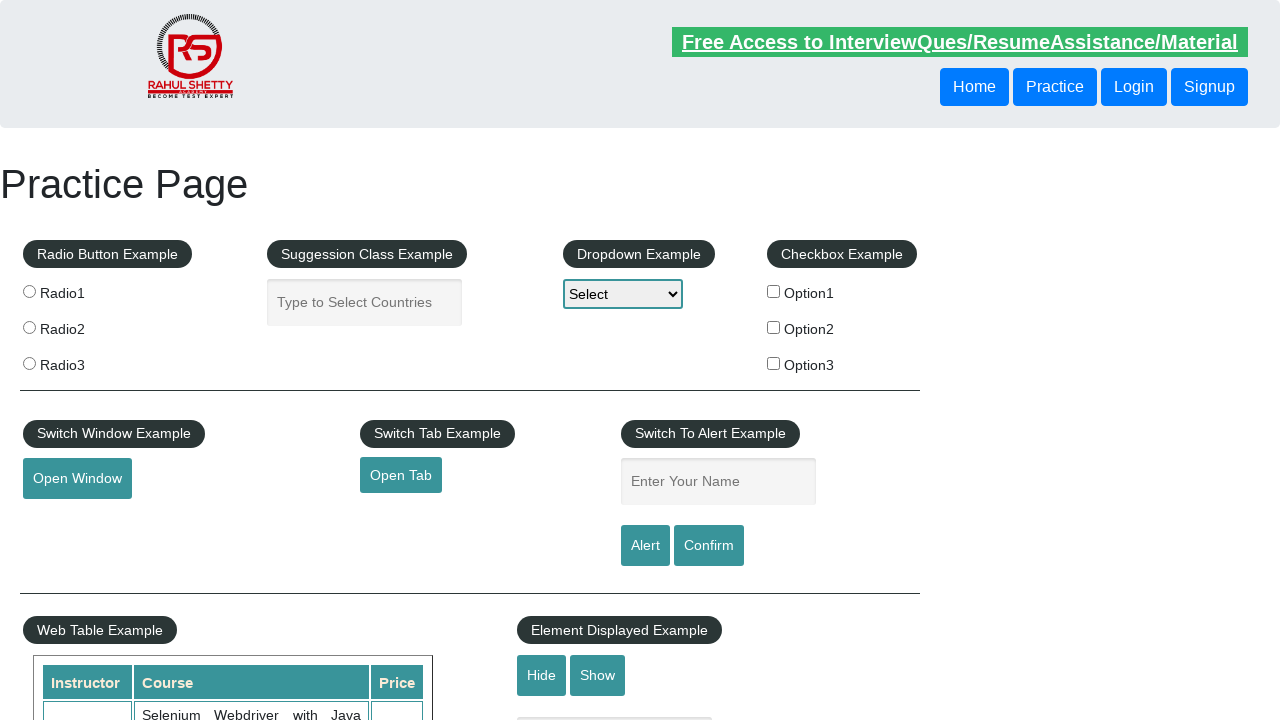

Waited for checkbox elements to load on automation practice page
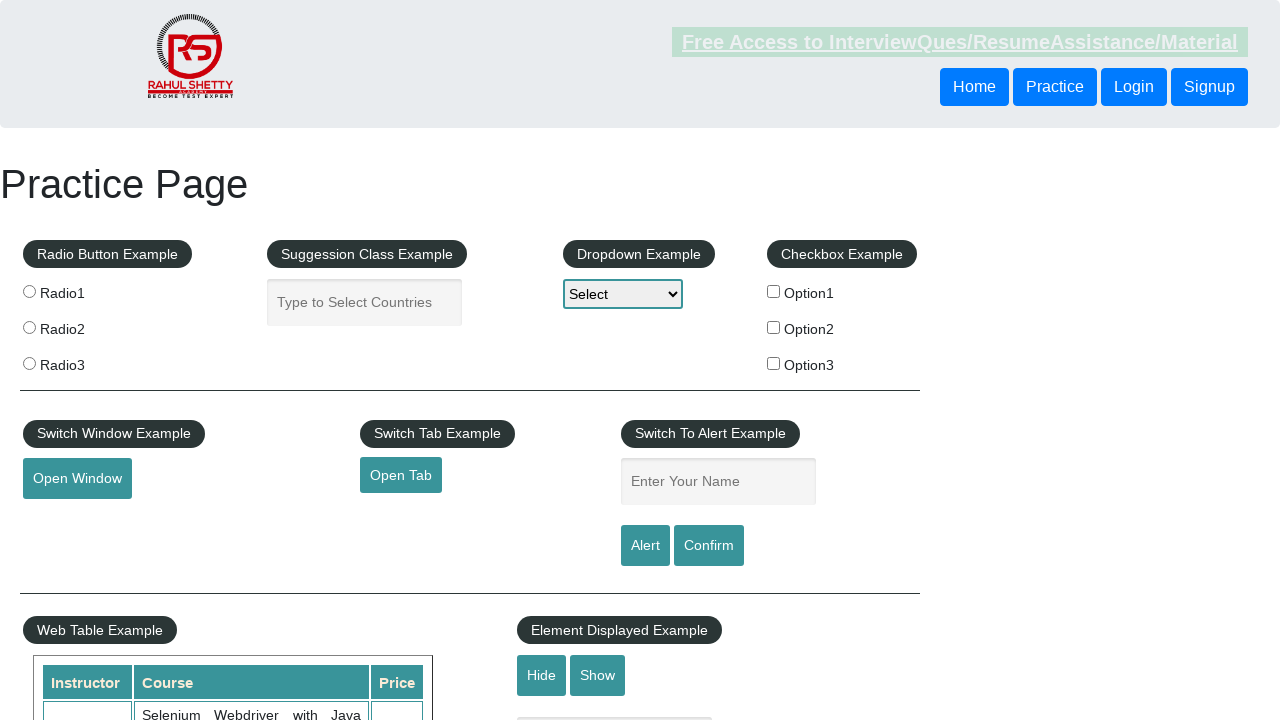

Located all checkbox elements on the page
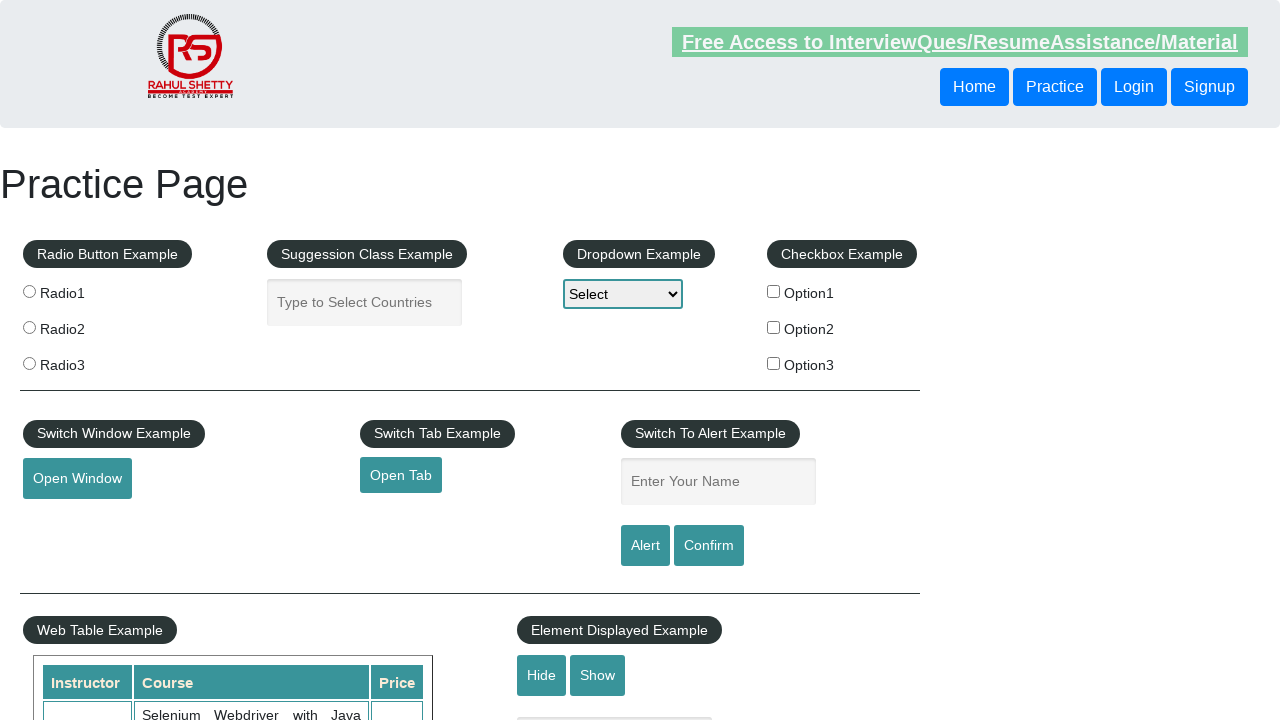

Clicked the first checkbox to test interaction at (774, 291) on input[type='checkbox'] >> nth=0
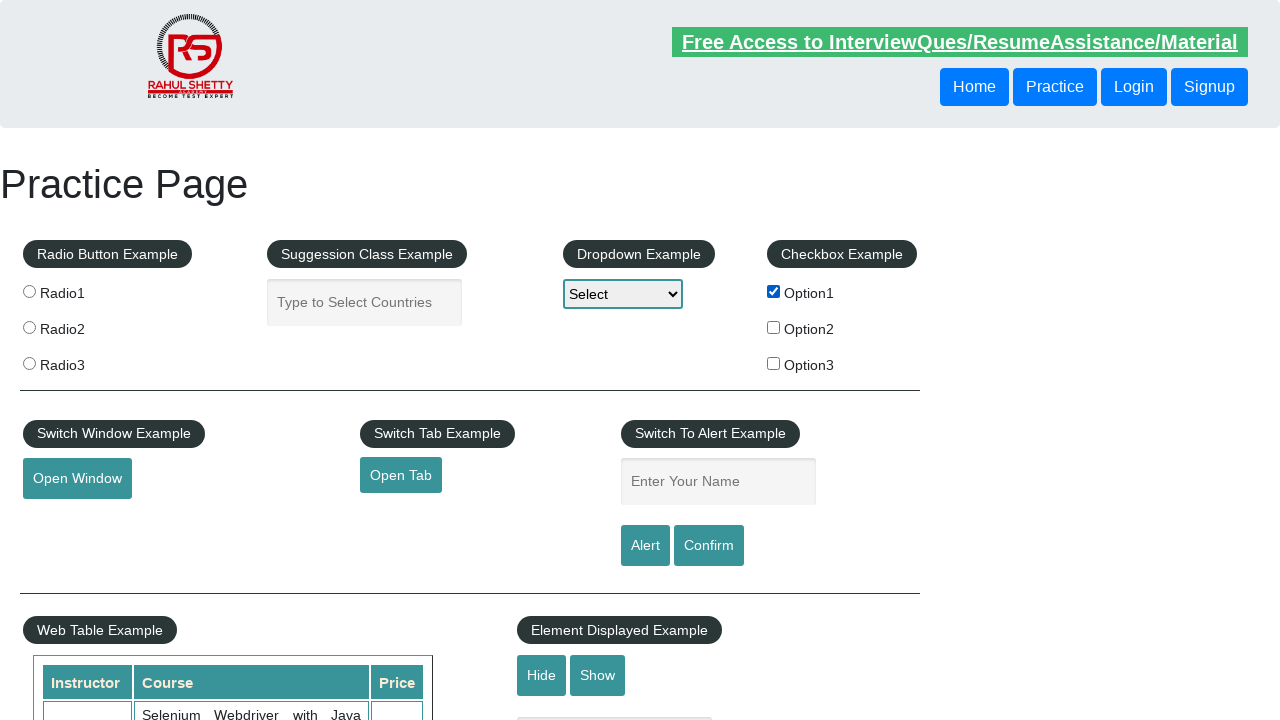

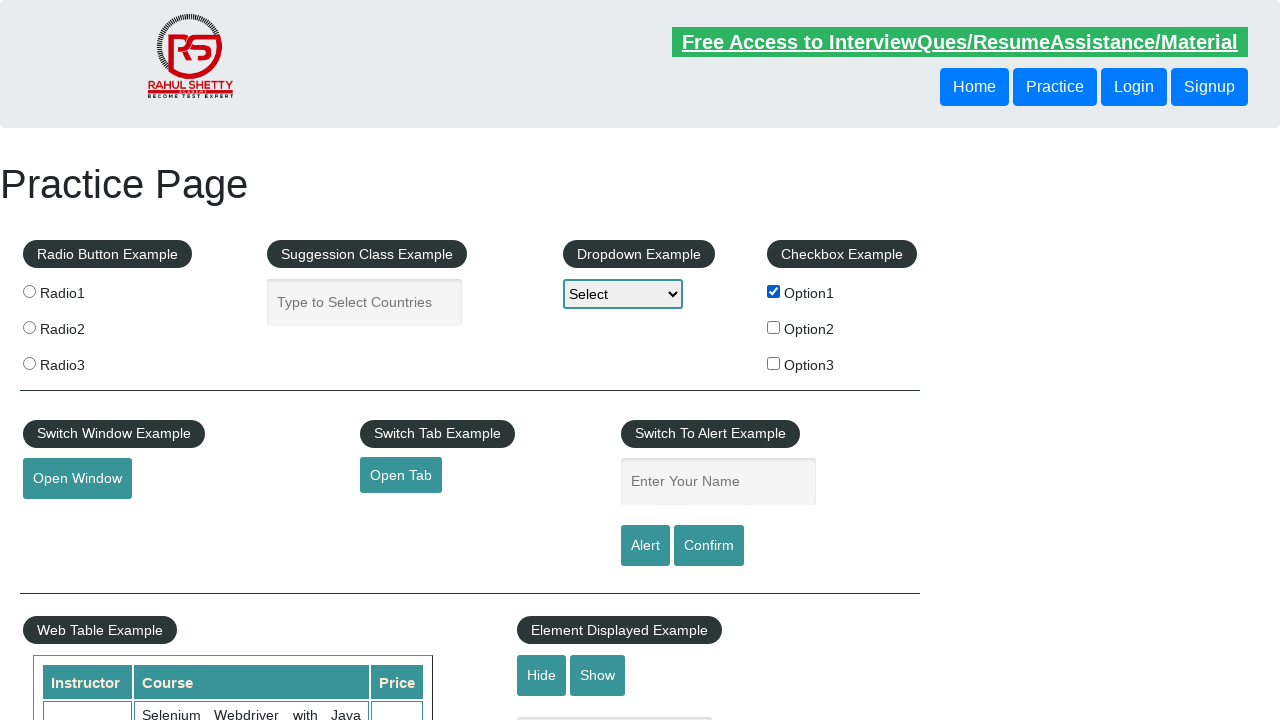